Solves a math captcha by calculating a logarithmic expression, then fills the answer and submits the form with robot verification checkboxes

Starting URL: http://suninjuly.github.io/math.html

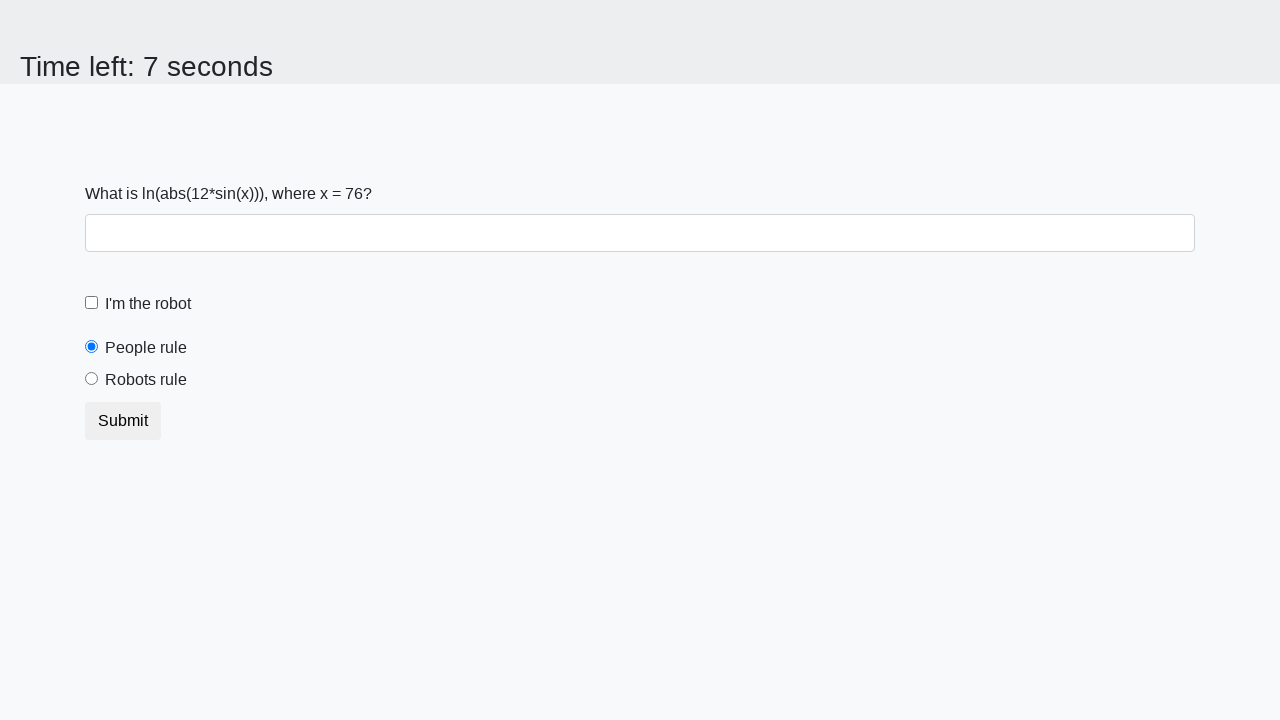

Retrieved x value from the page
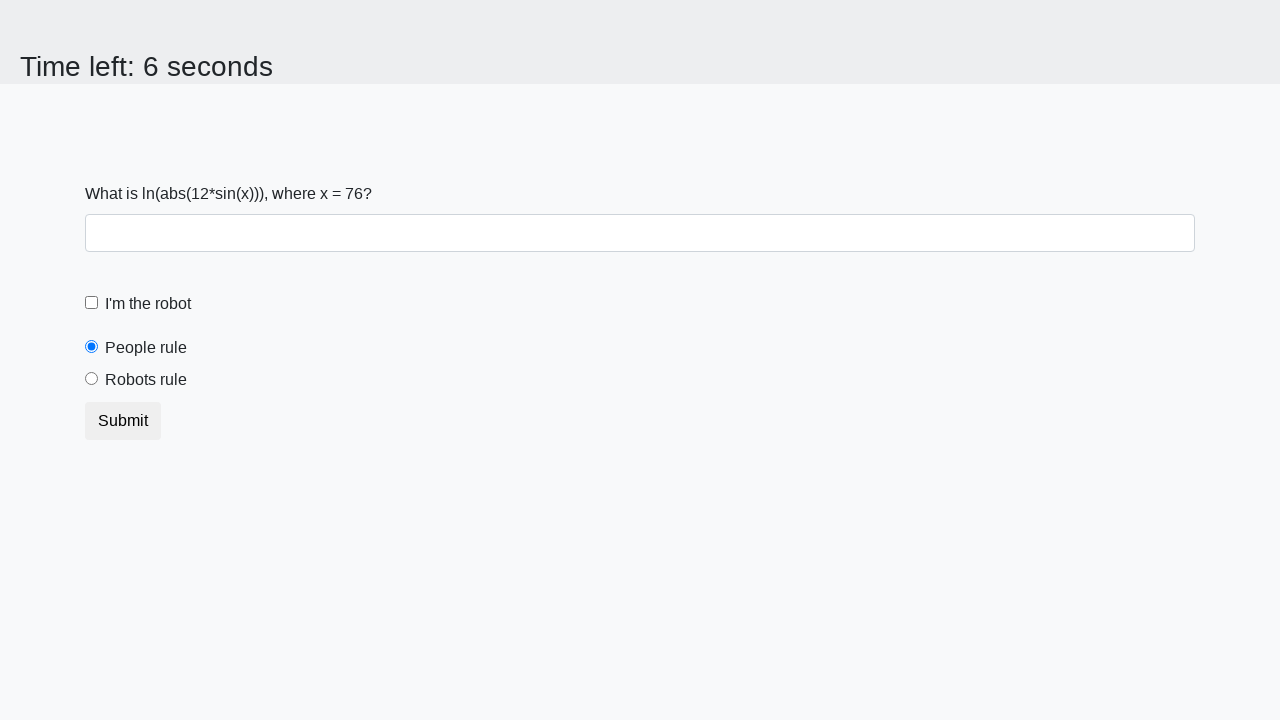

Calculated logarithmic expression result
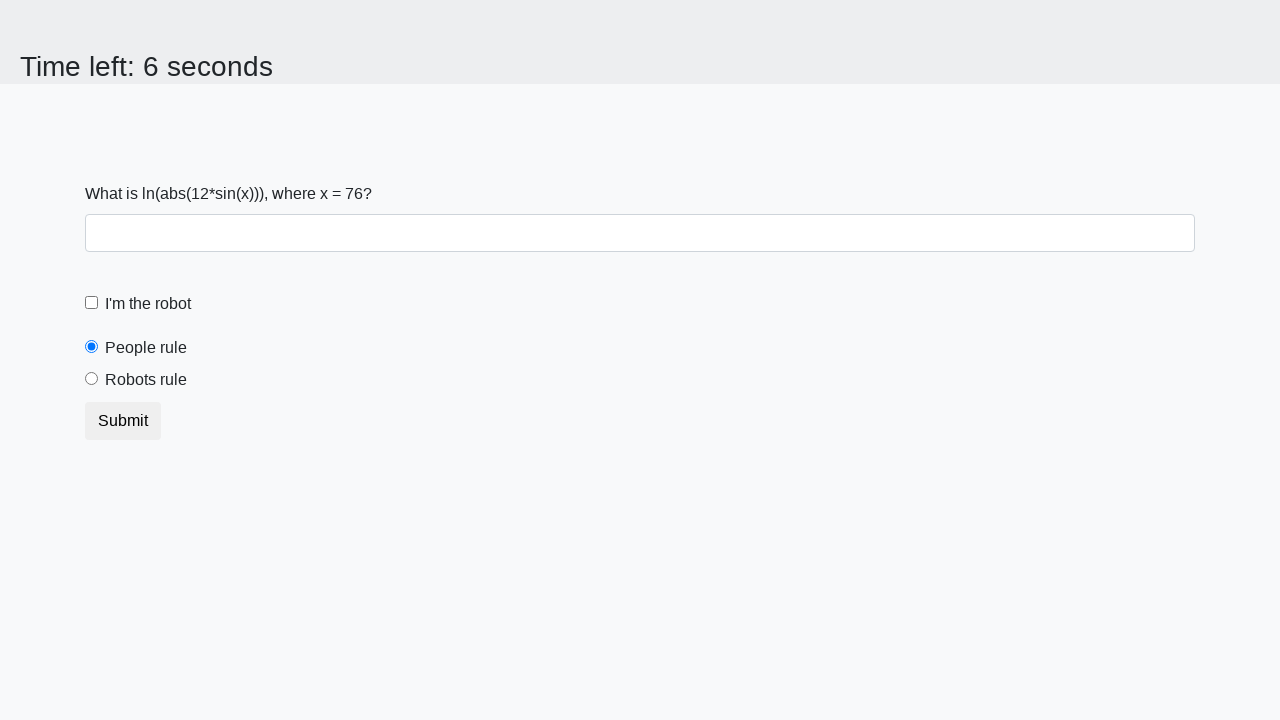

Clicked robot verification checkbox at (92, 303) on #robotCheckbox
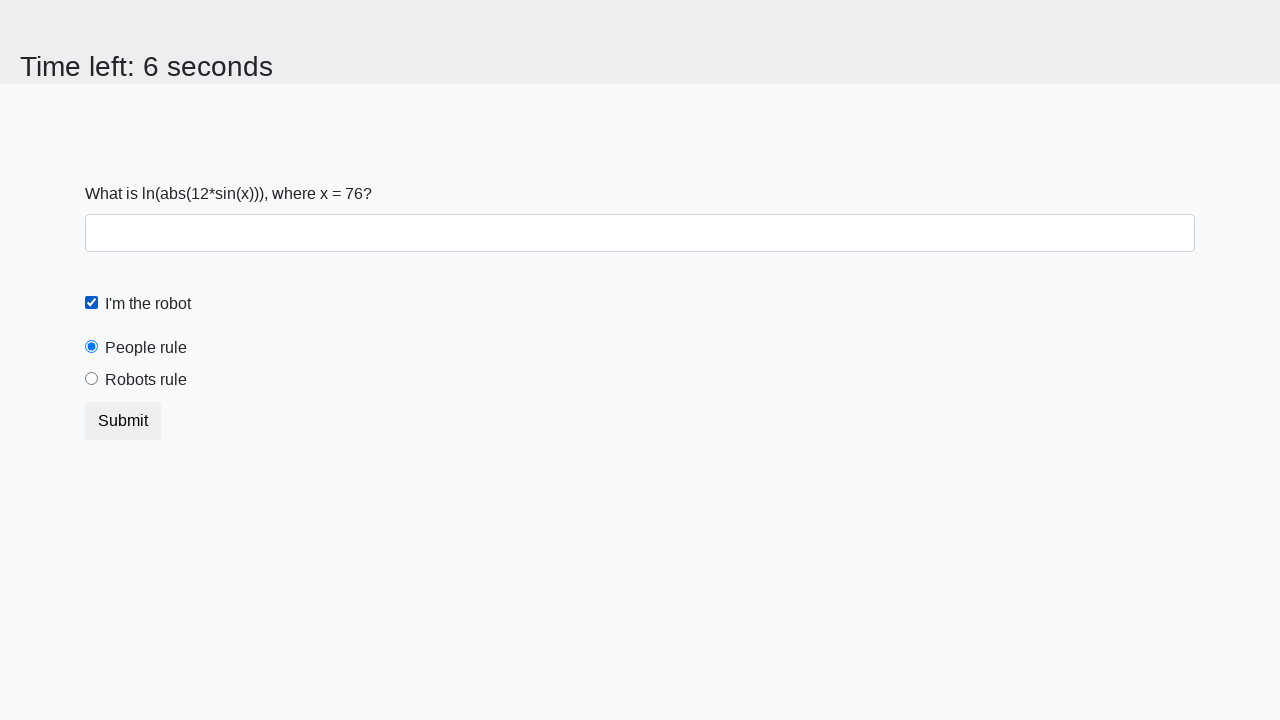

Clicked 'robots rule' radio button at (92, 379) on #robotsRule
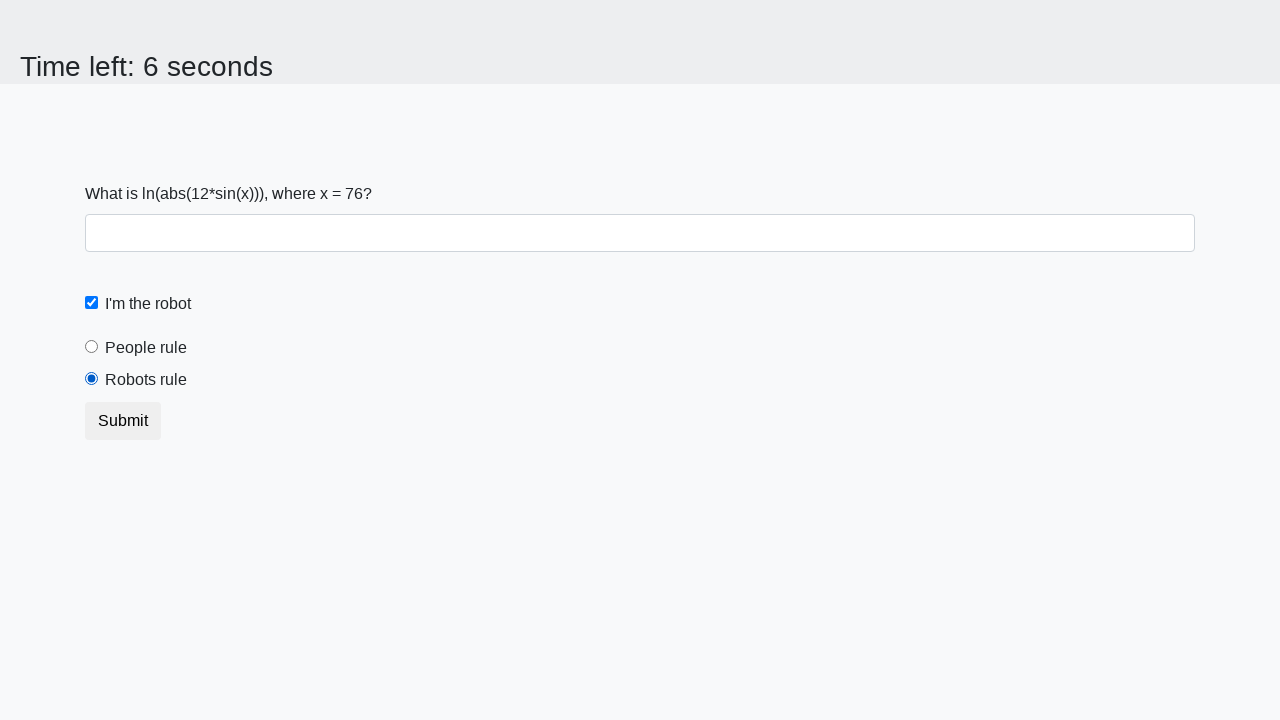

Filled answer field with calculated value: 1.9159356021269944 on #answer[required]
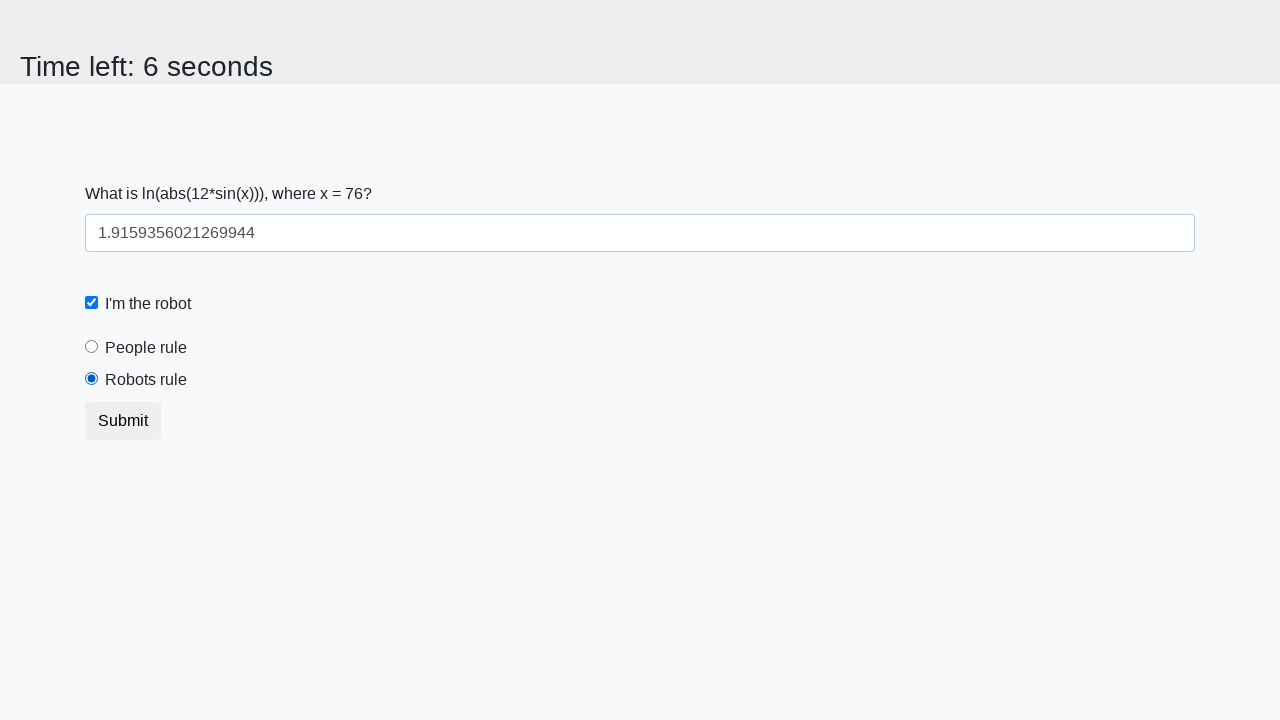

Clicked submit button to submit the form at (123, 421) on .btn[type='submit']
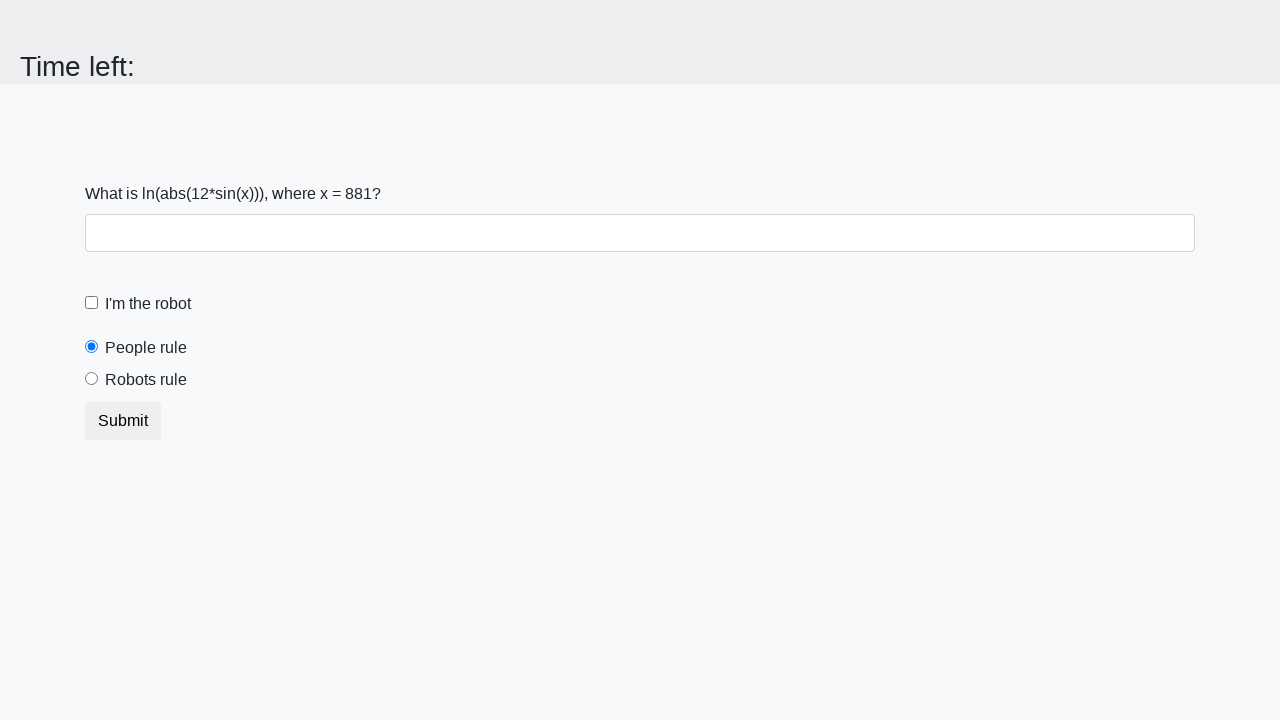

Waited for result page to load
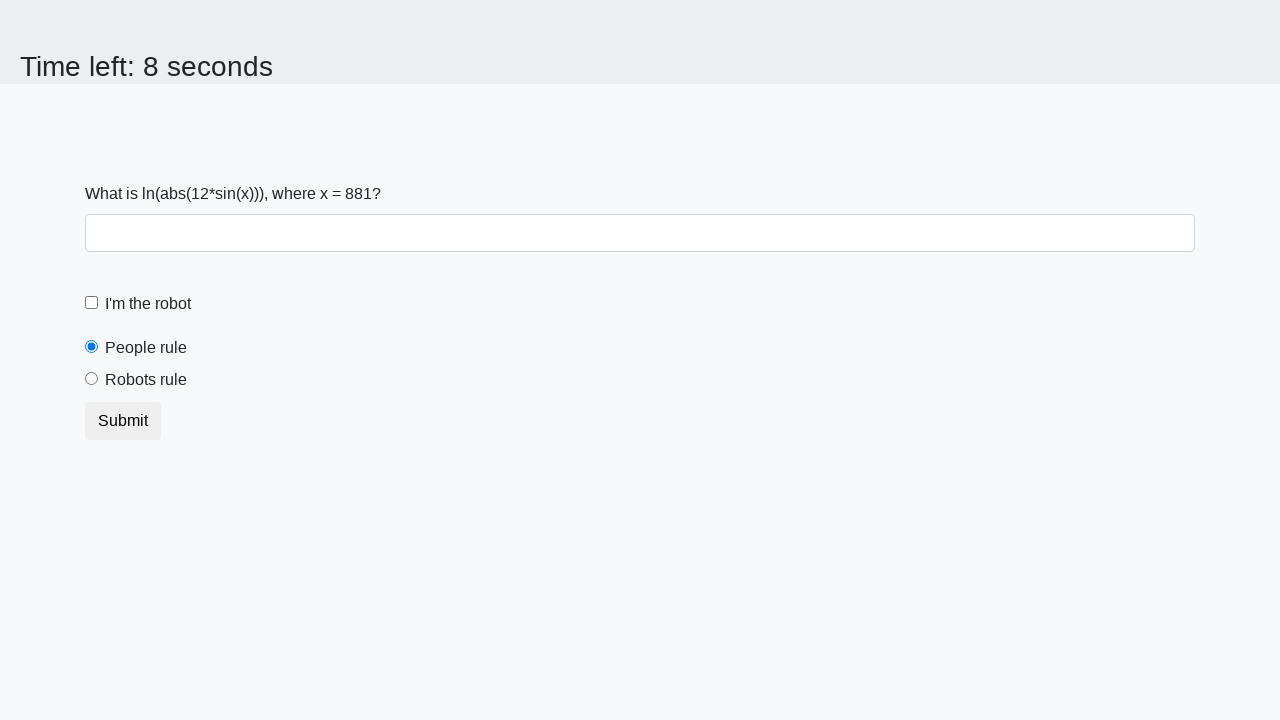

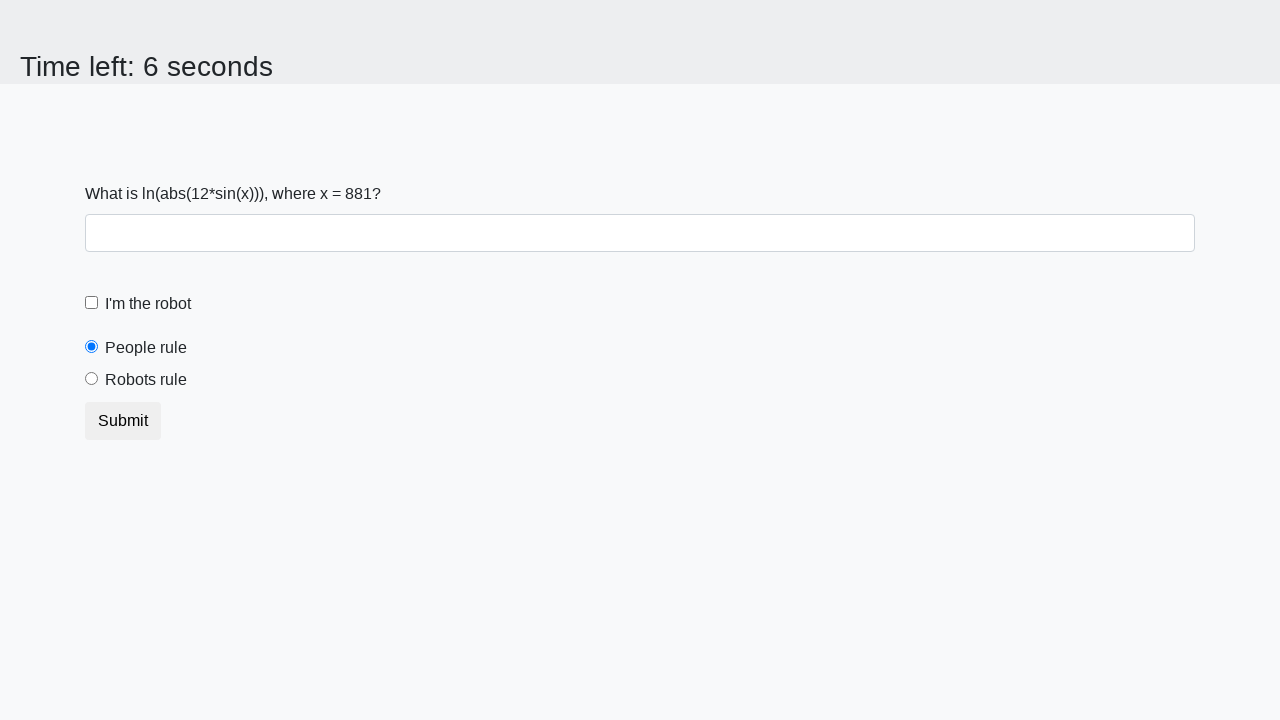